Tests hyperlink navigation by clicking links using full and partial link text, and navigating back.

Starting URL: https://bonigarcia.dev/selenium-webdriver-java/web-form.html

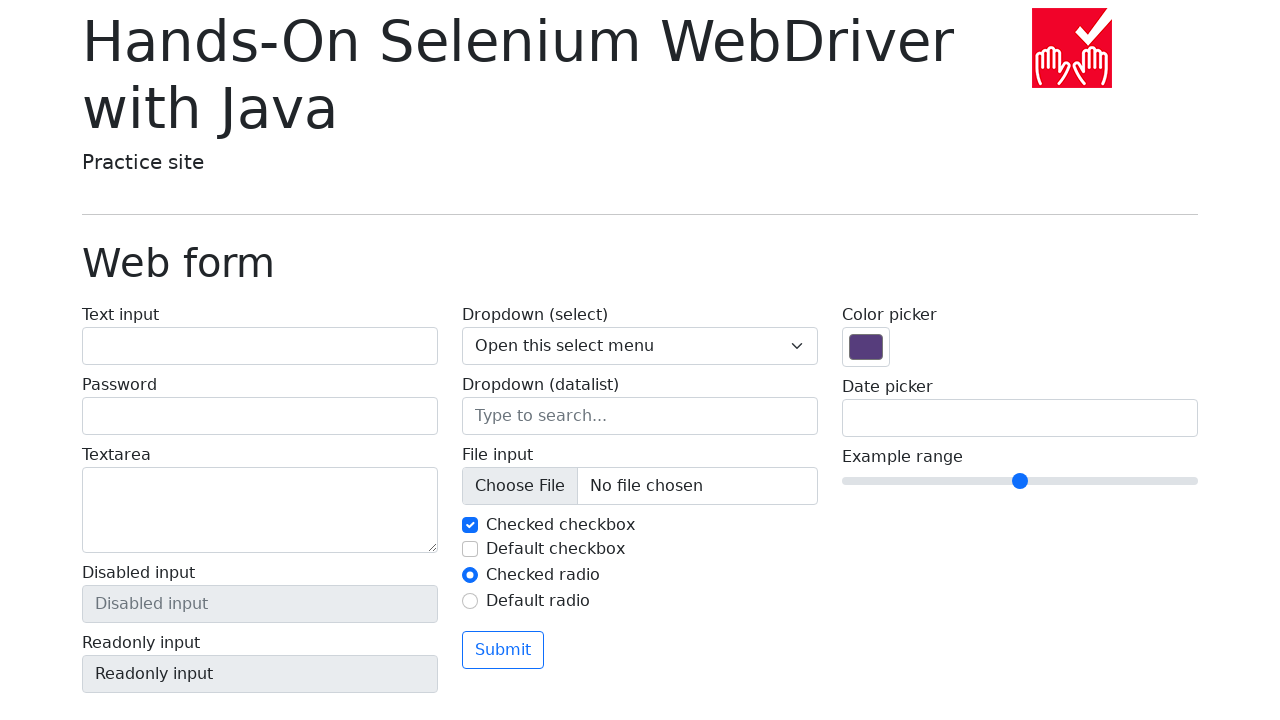

Clicked 'Return to index' hyperlink using full text at (143, 711) on text=Return to index
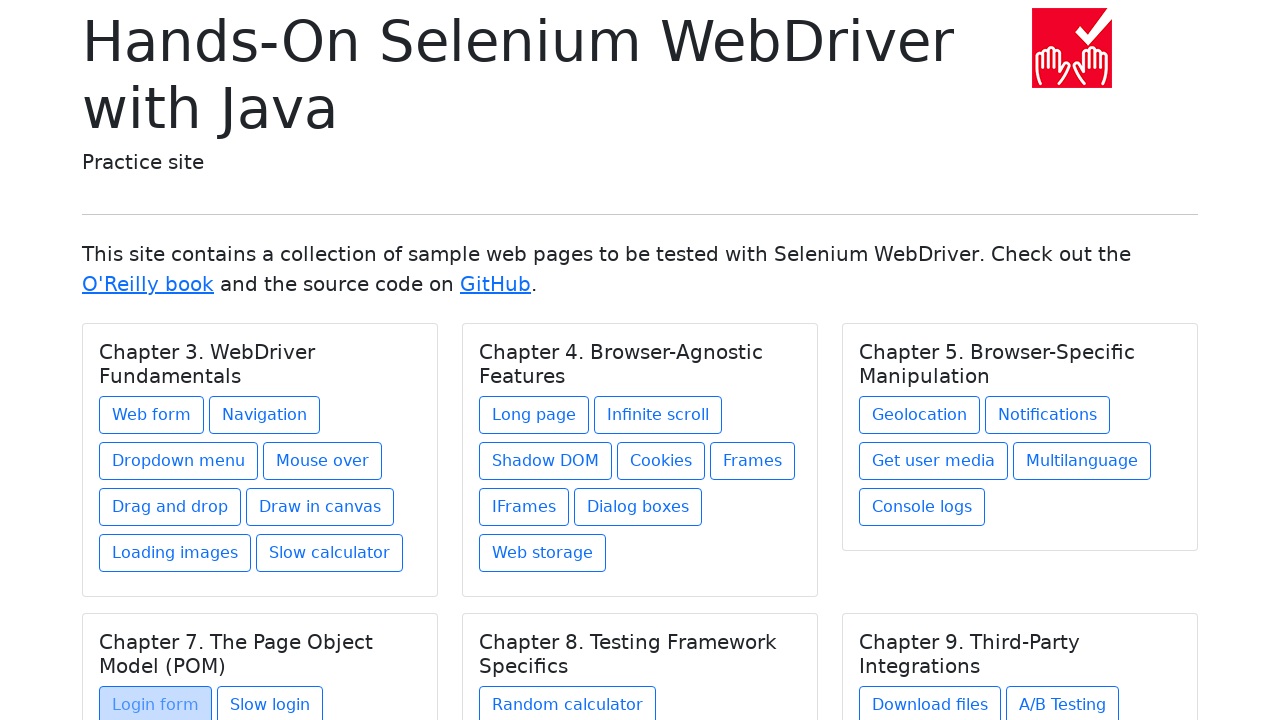

Navigated back to previous page
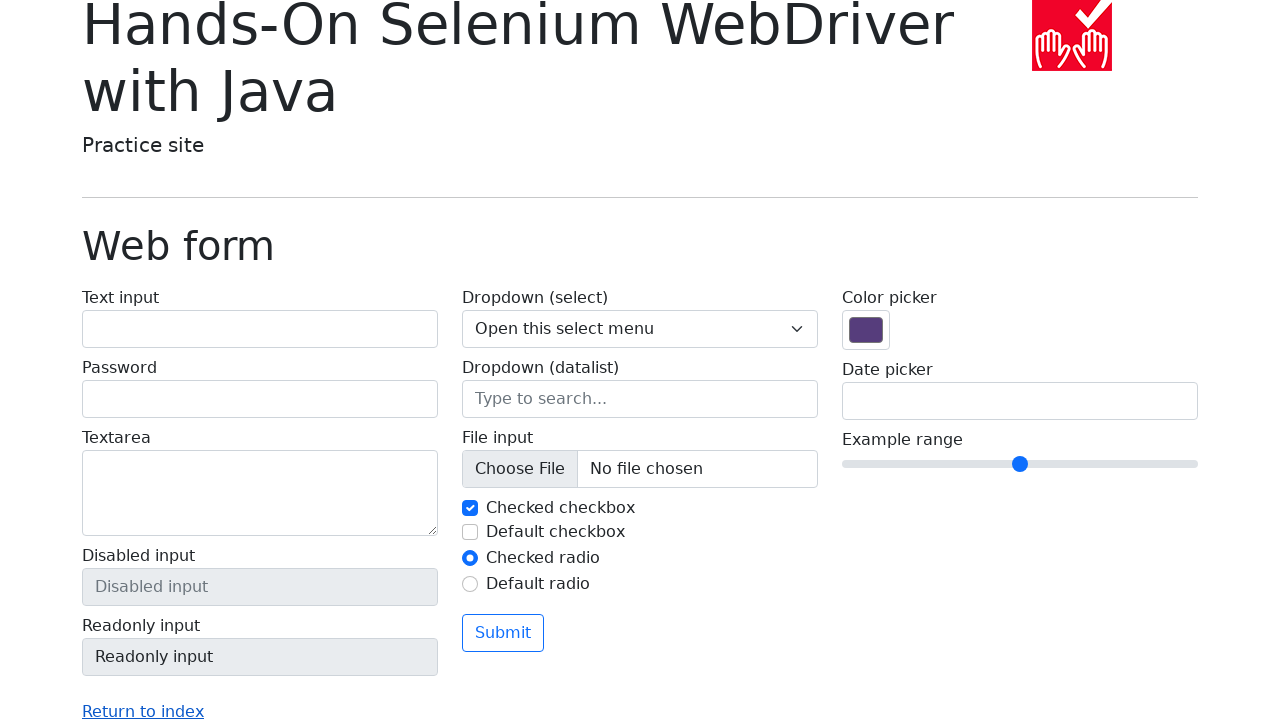

Clicked 'Return to' hyperlink using partial text at (143, 711) on text=Return to
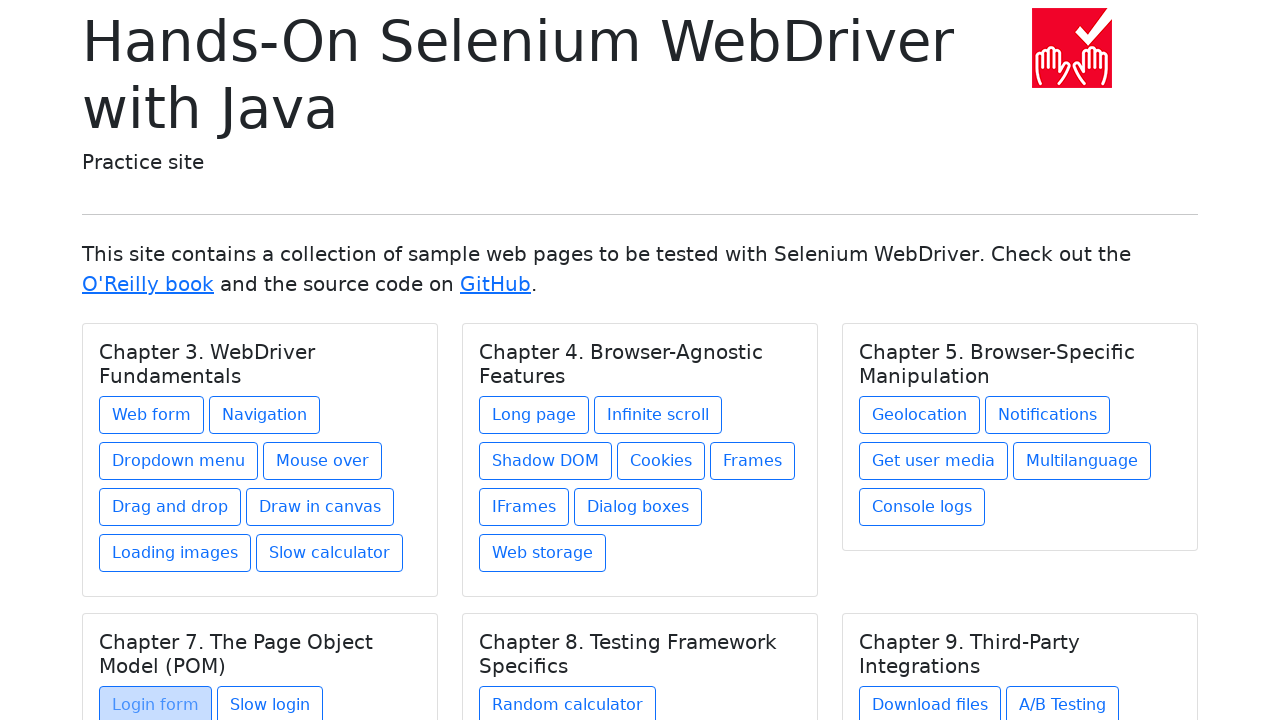

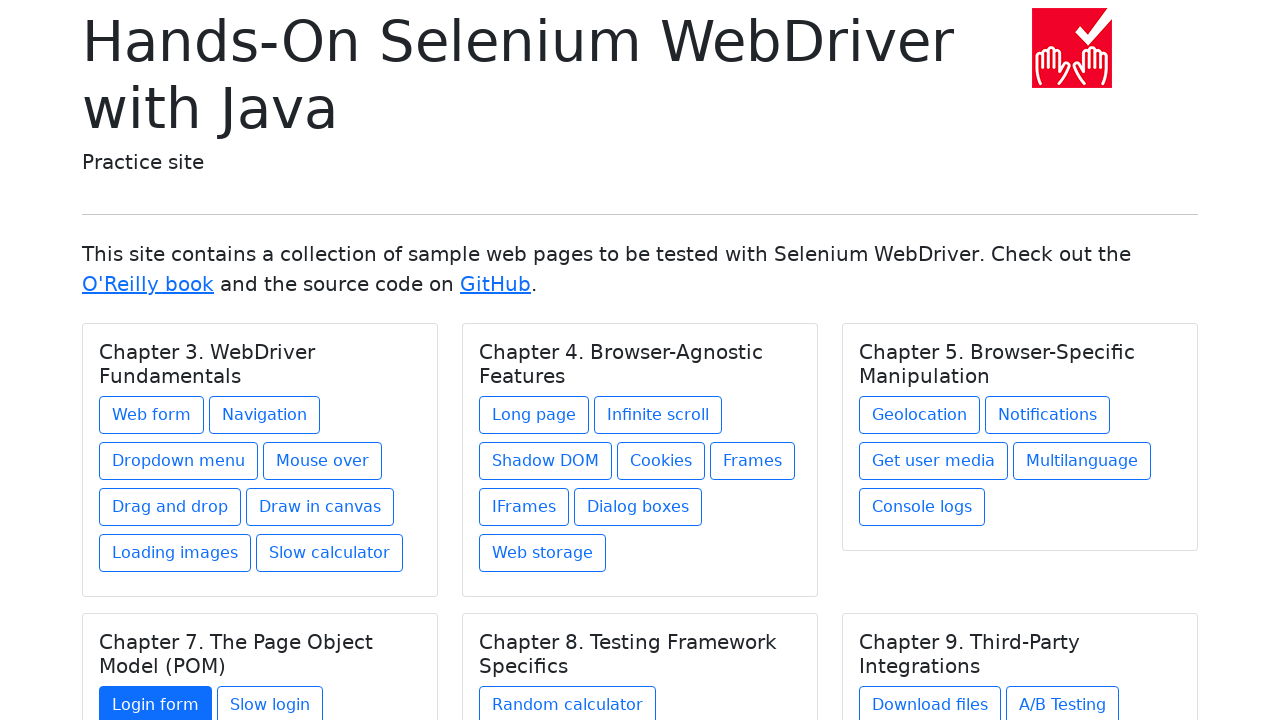